Tests interaction with jQuery UI datepicker widget by accessing the datepicker iframe and verifying the calendar is displayed with current month dates

Starting URL: https://jqueryui.com/datepicker/

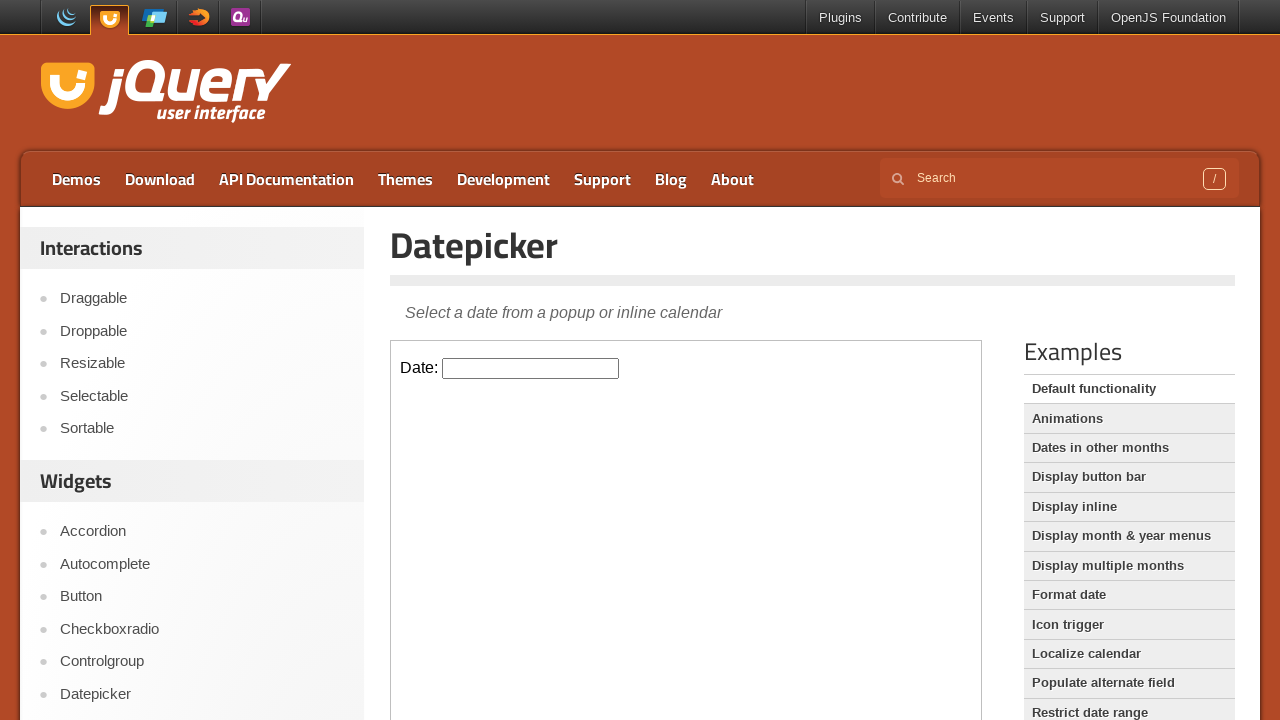

Located the datepicker iframe
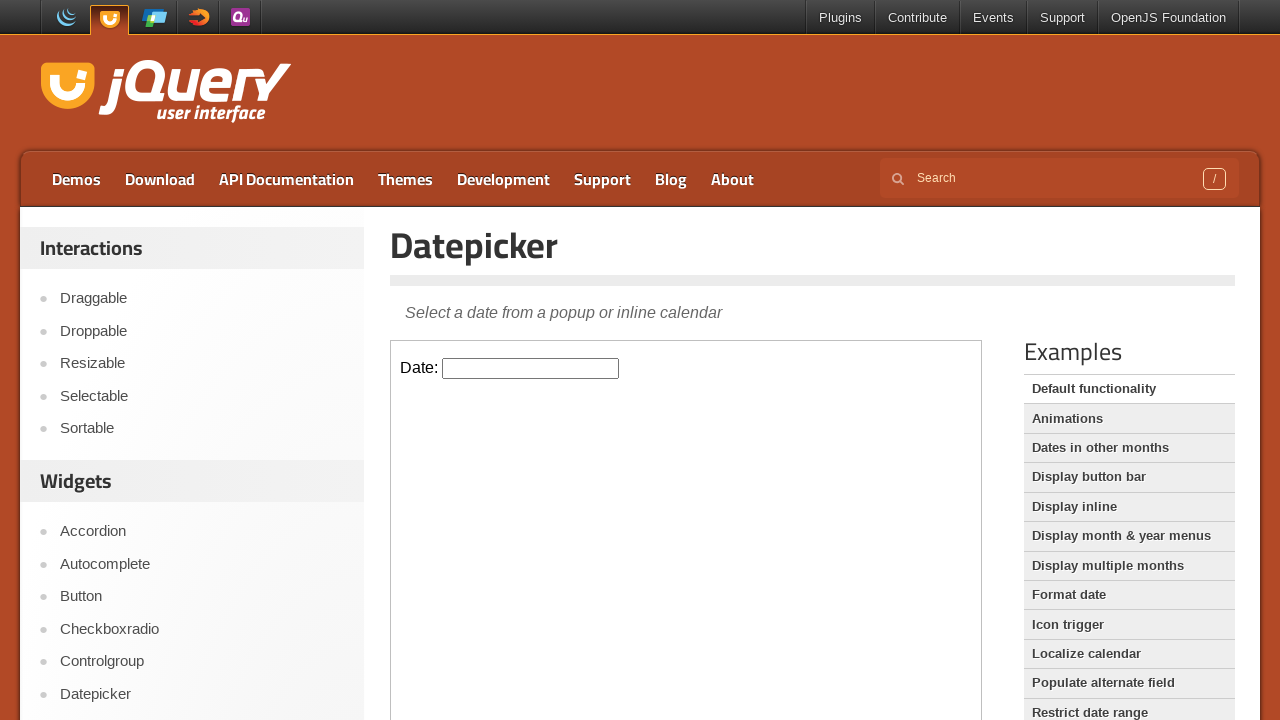

Clicked on the datepicker input field to open the calendar at (531, 368) on iframe.demo-frame >> internal:control=enter-frame >> #datepicker
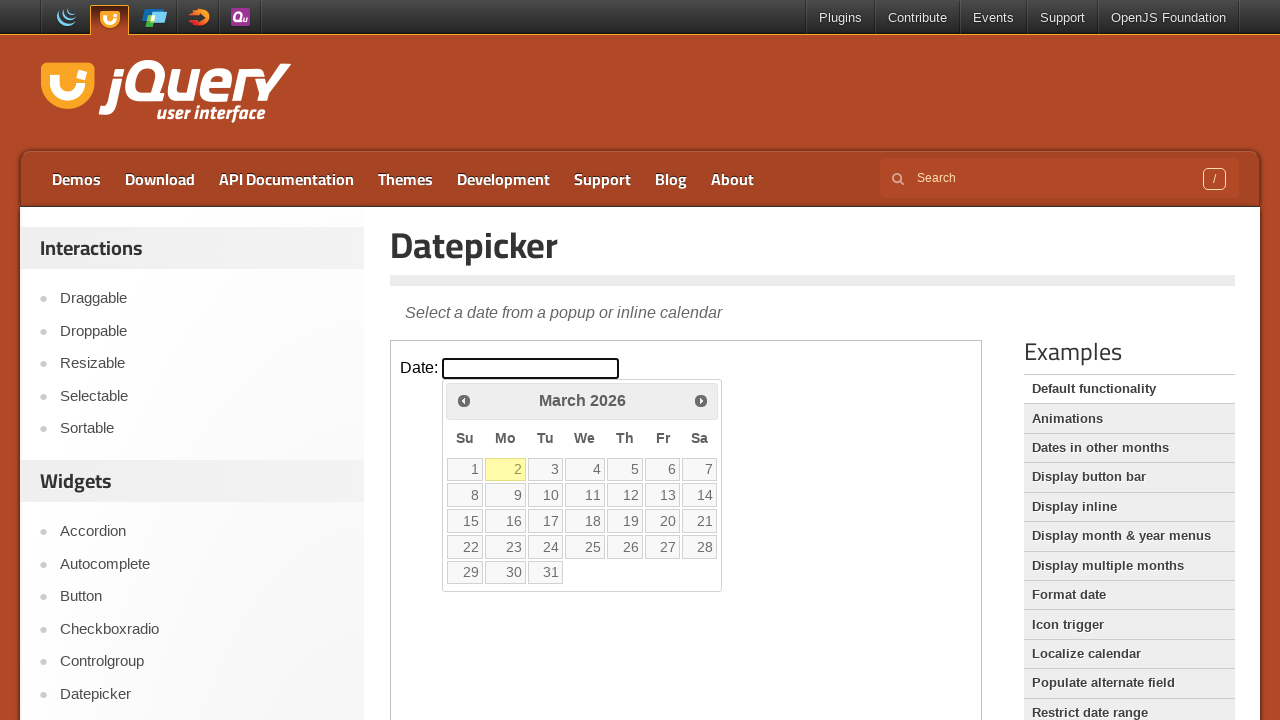

Datepicker calendar widget became visible with current month dates
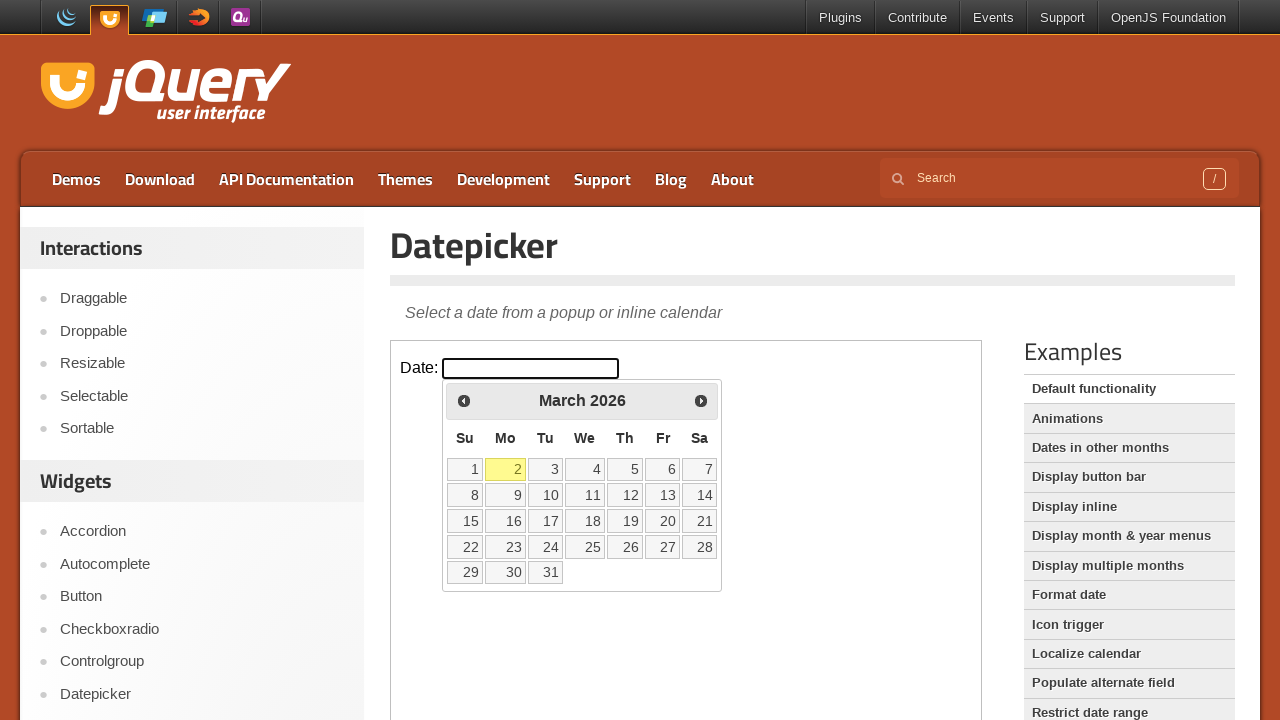

Clicked on today's date in the datepicker calendar at (506, 469) on iframe.demo-frame >> internal:control=enter-frame >> .ui-datepicker-today a
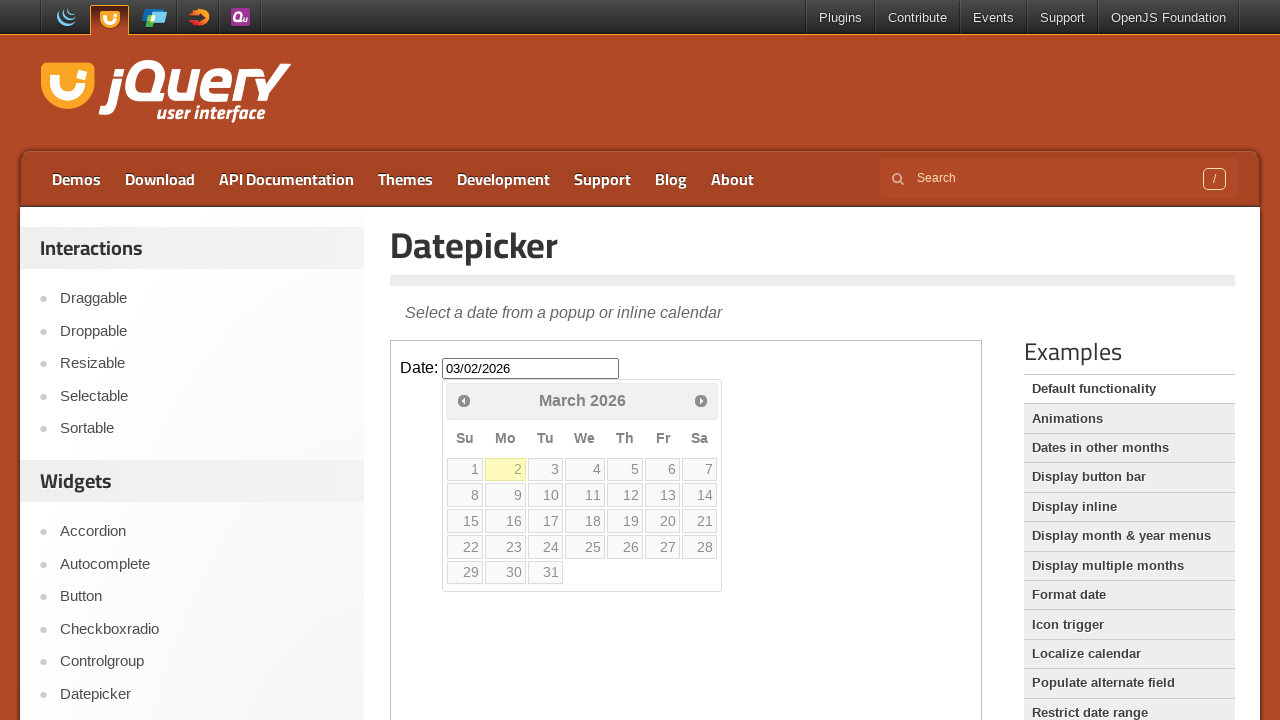

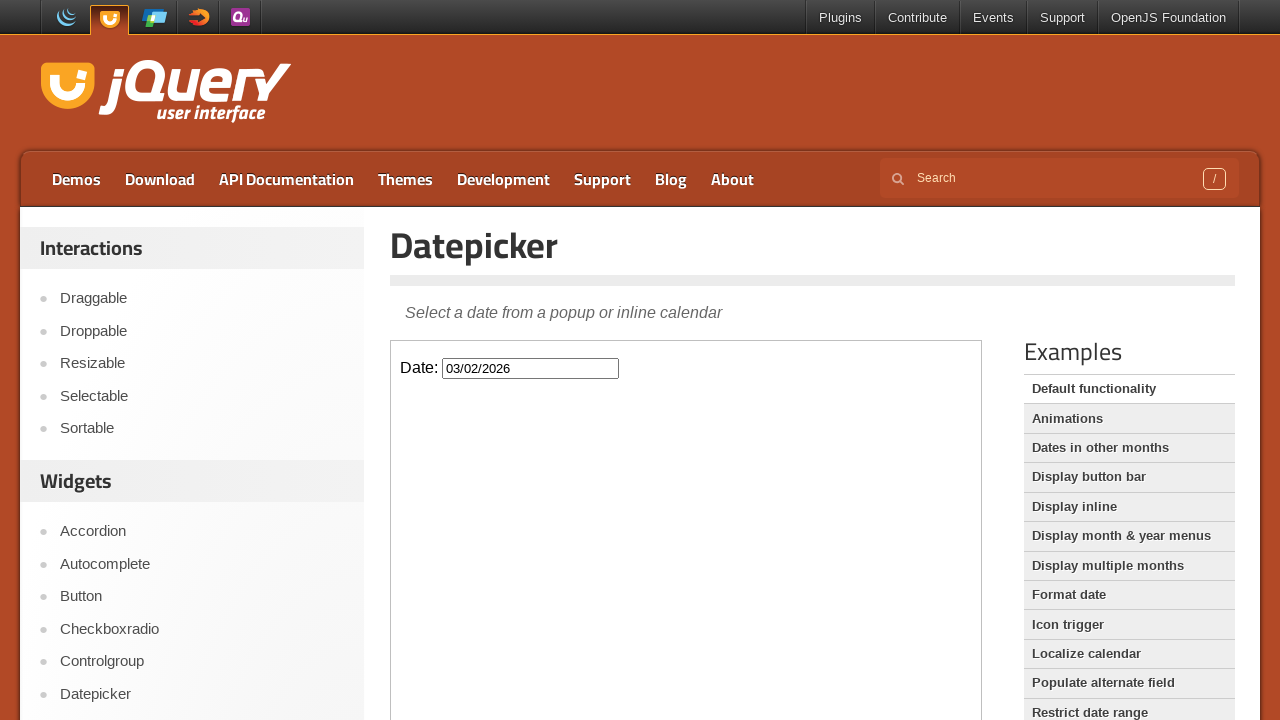